Navigates to a practice login page and retrieves the page title to verify the page loaded correctly

Starting URL: https://rahulshettyacademy.com/loginpagePractise/

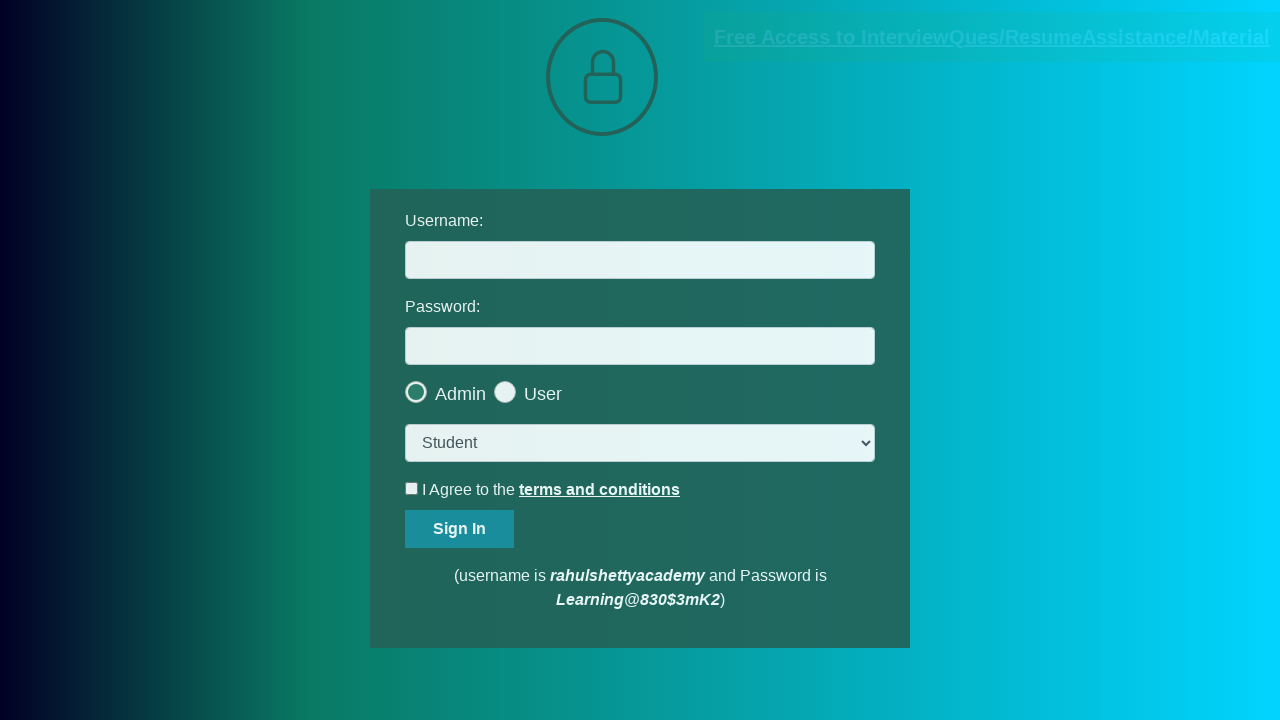

Waited for page DOM to fully load
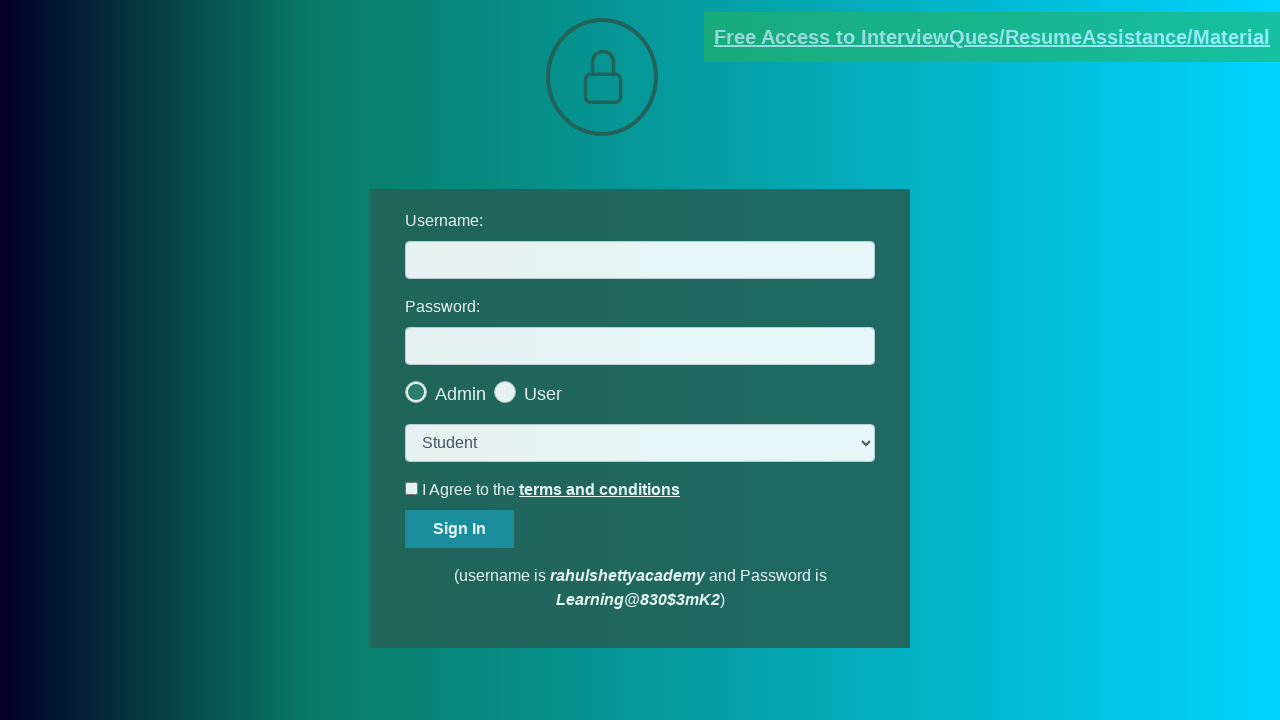

Retrieved page title: 'LoginPage Practise | Rahul Shetty Academy'
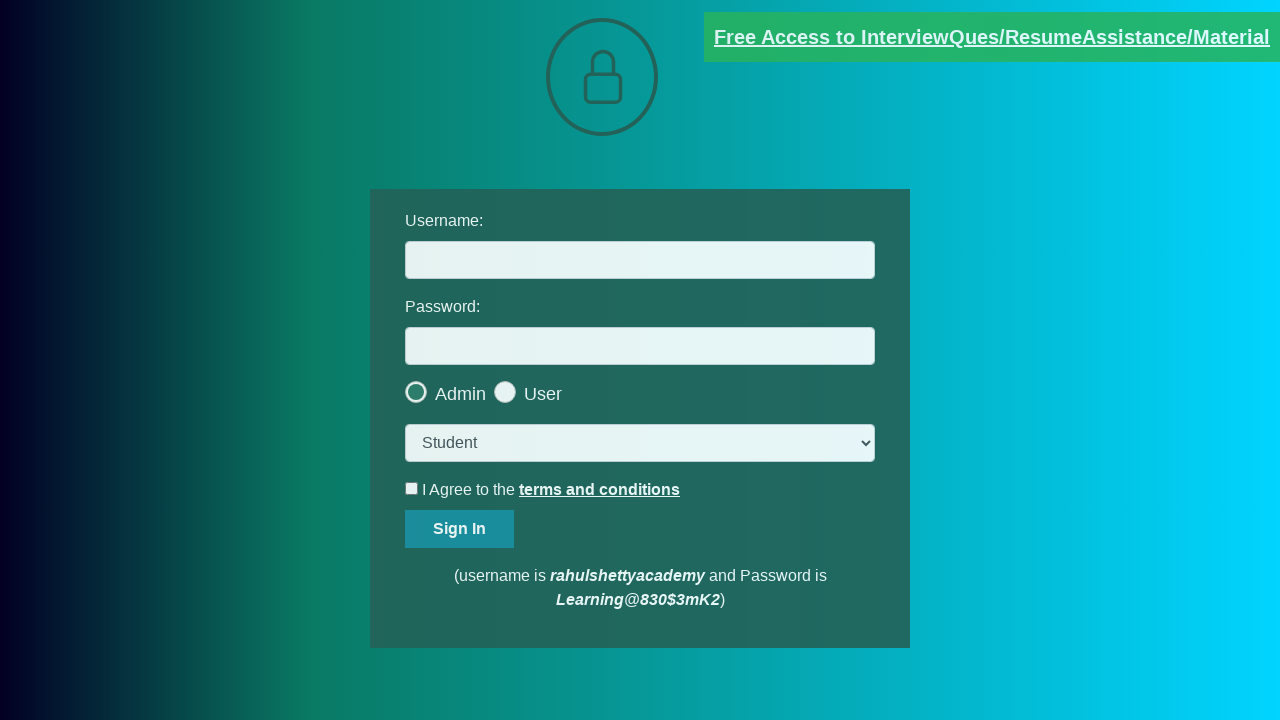

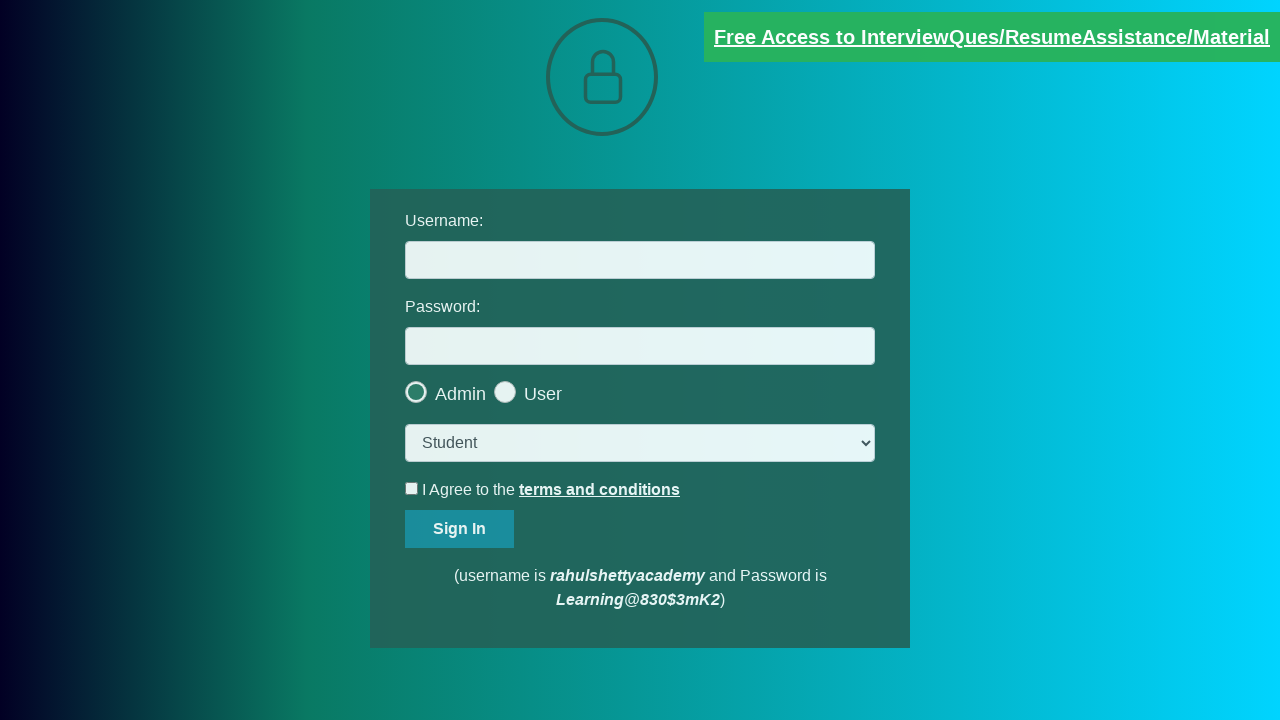